Tests setting content focus to different iframe levels, verifying element visibility and highlighting elements at various nesting depths.

Starting URL: https://seleniumbase.io/w3schools/iframes.html

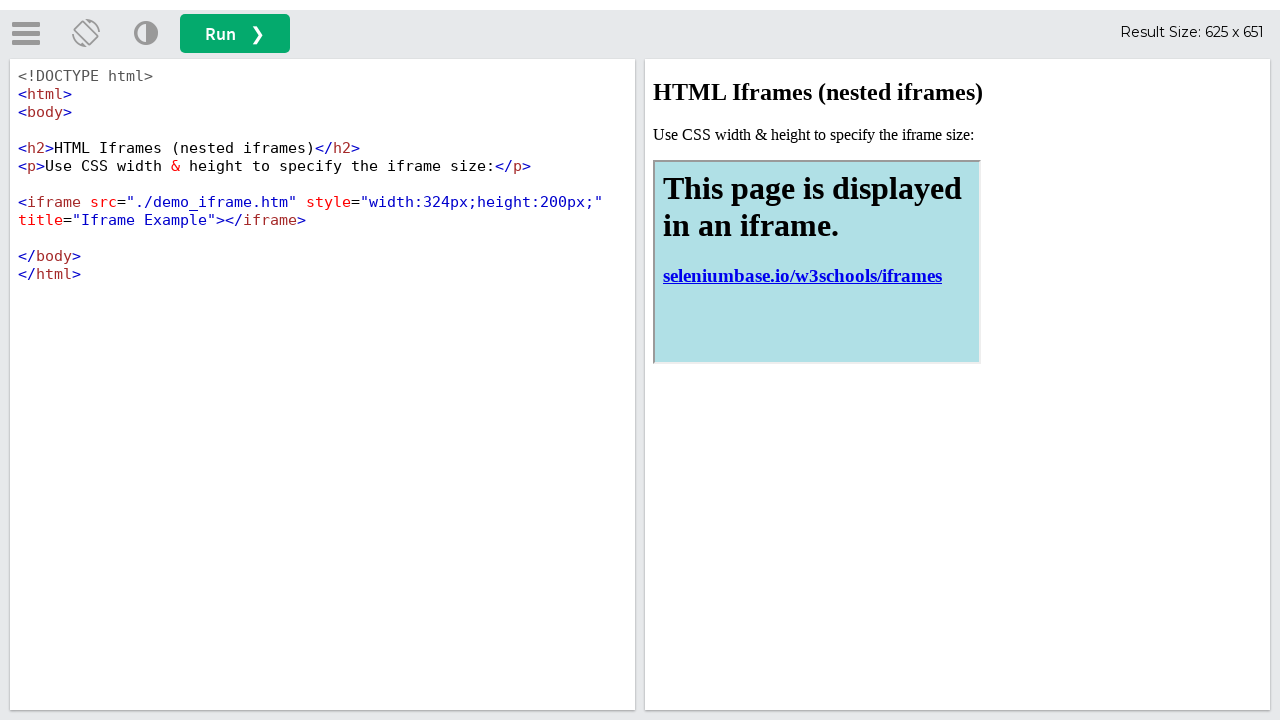

Verified page title is 'iframe Testing'
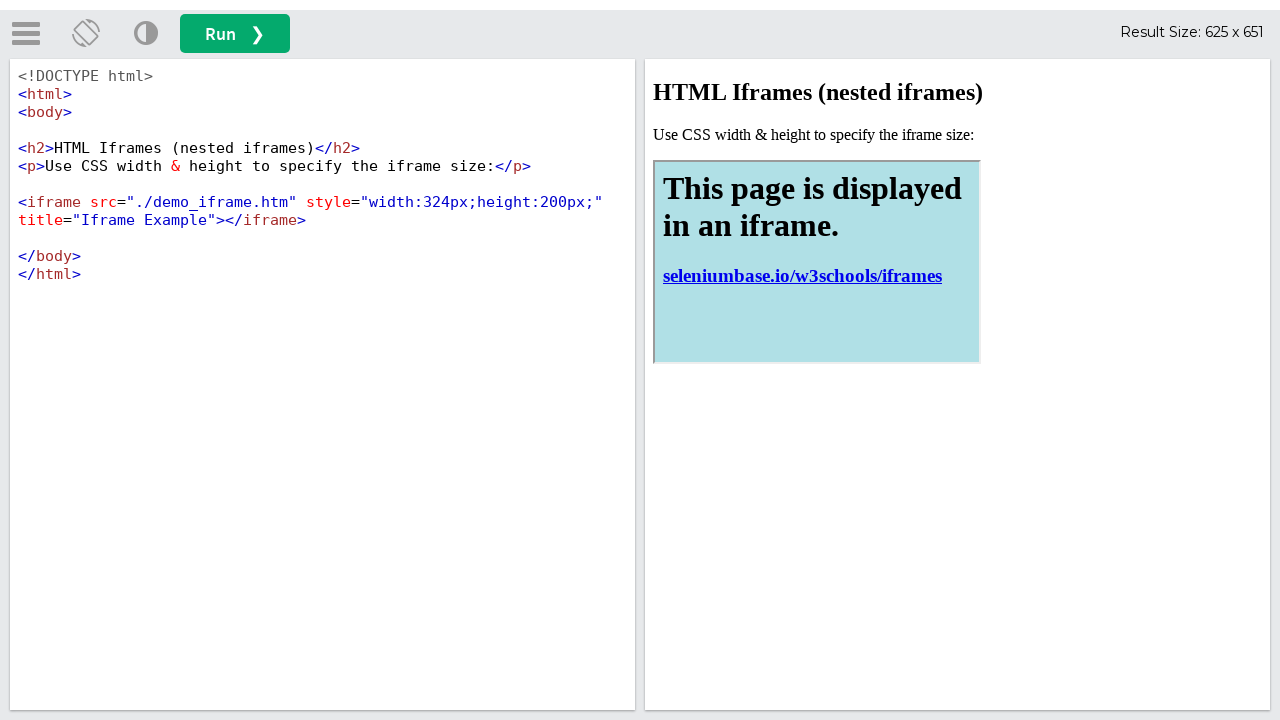

Clicked run button at (235, 34) on button#runbtn
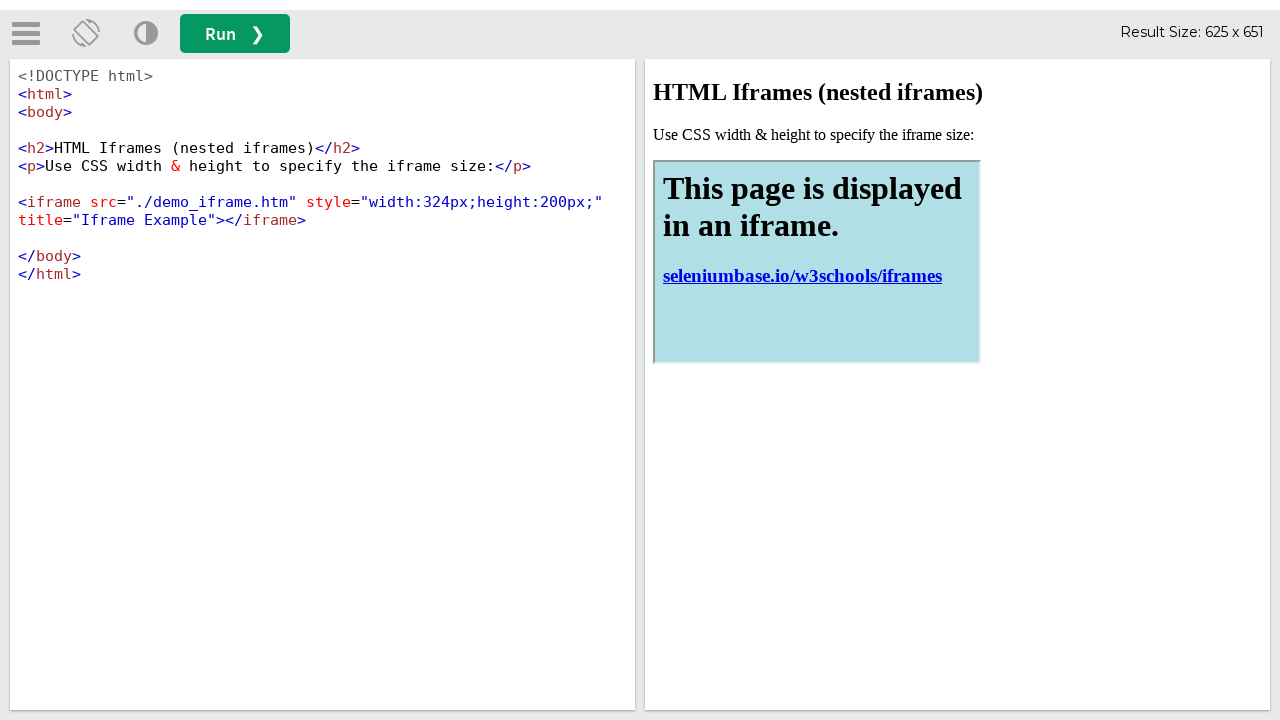

Located iframeResult frame
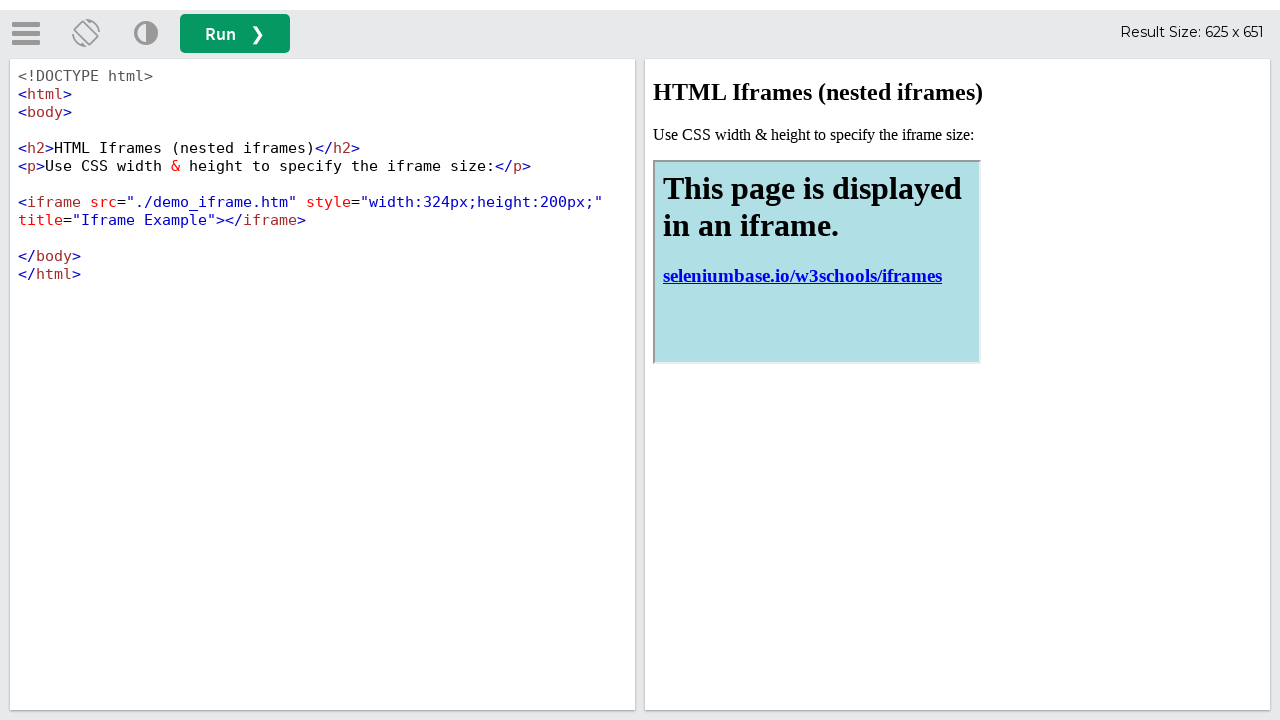

Waited for nested iframe with title 'Iframe Example' to appear
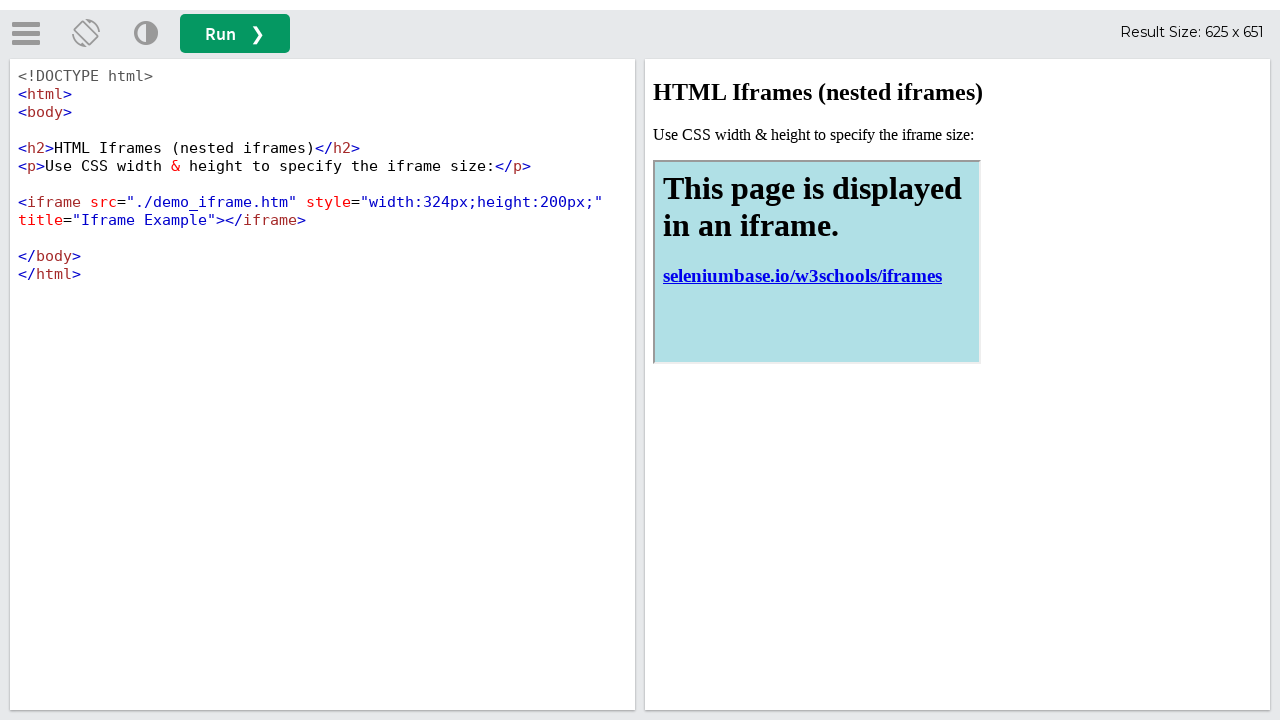

Located deeply nested iframe
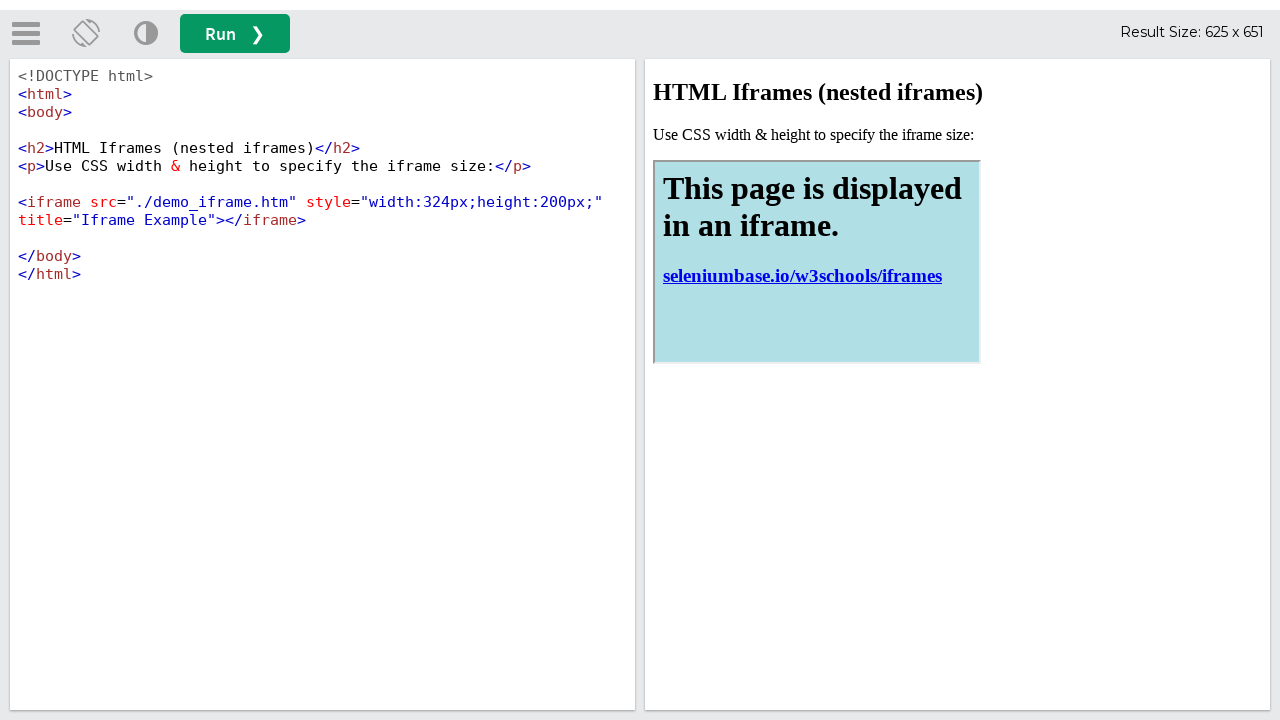

Waited for body element in deeply nested iframe to appear
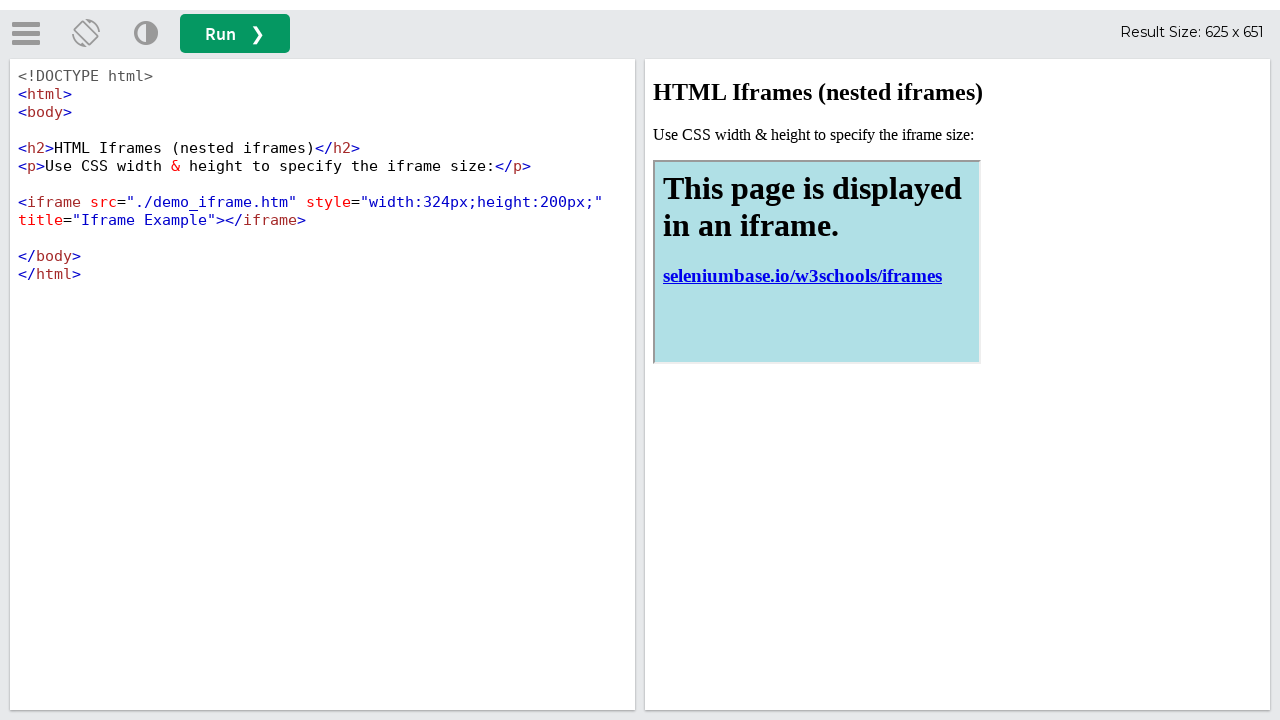

Verified body element is visible in deeply nested iframe
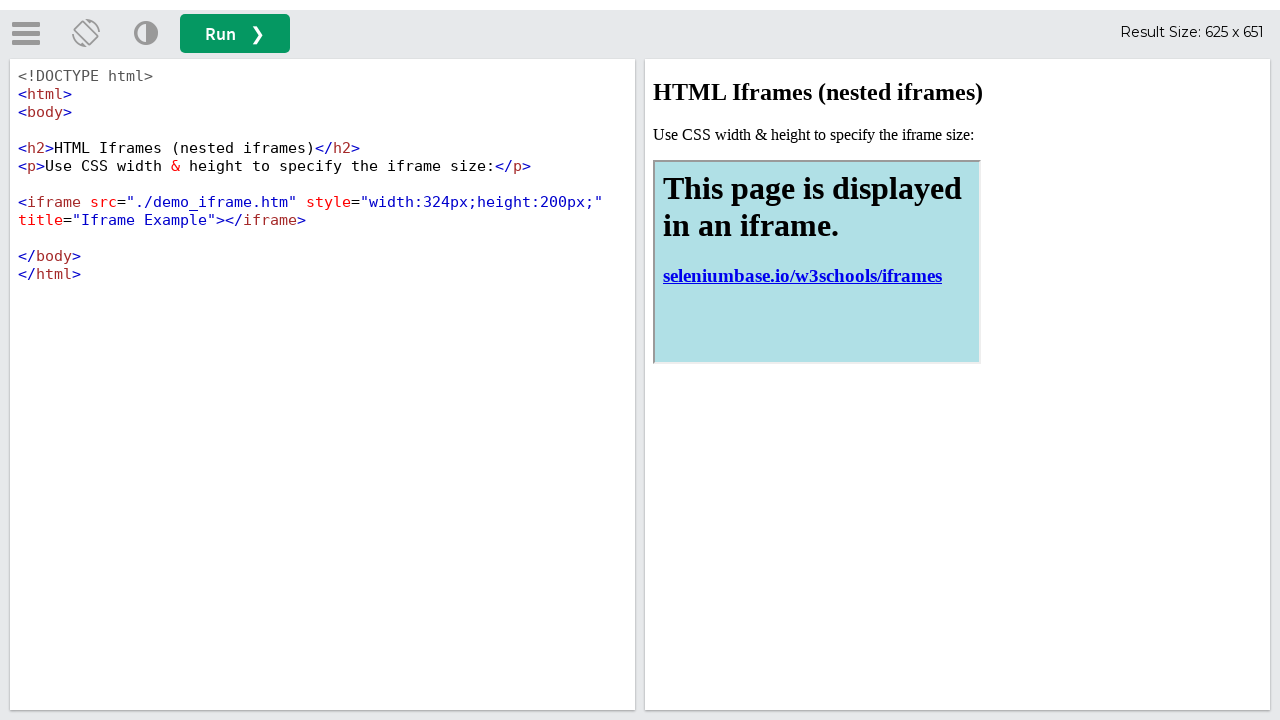

Verified nested iframe with title 'Iframe Example' is visible in parent frame
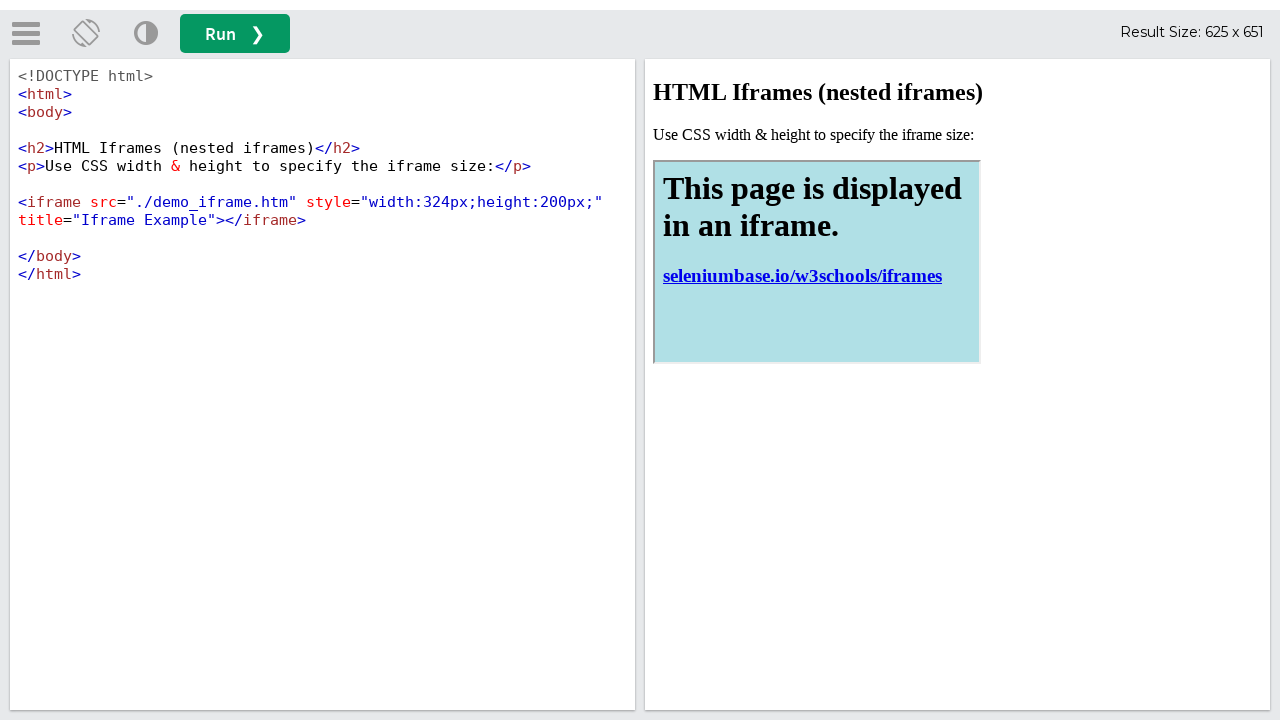

Clicked run button again at default content level at (235, 34) on button#runbtn
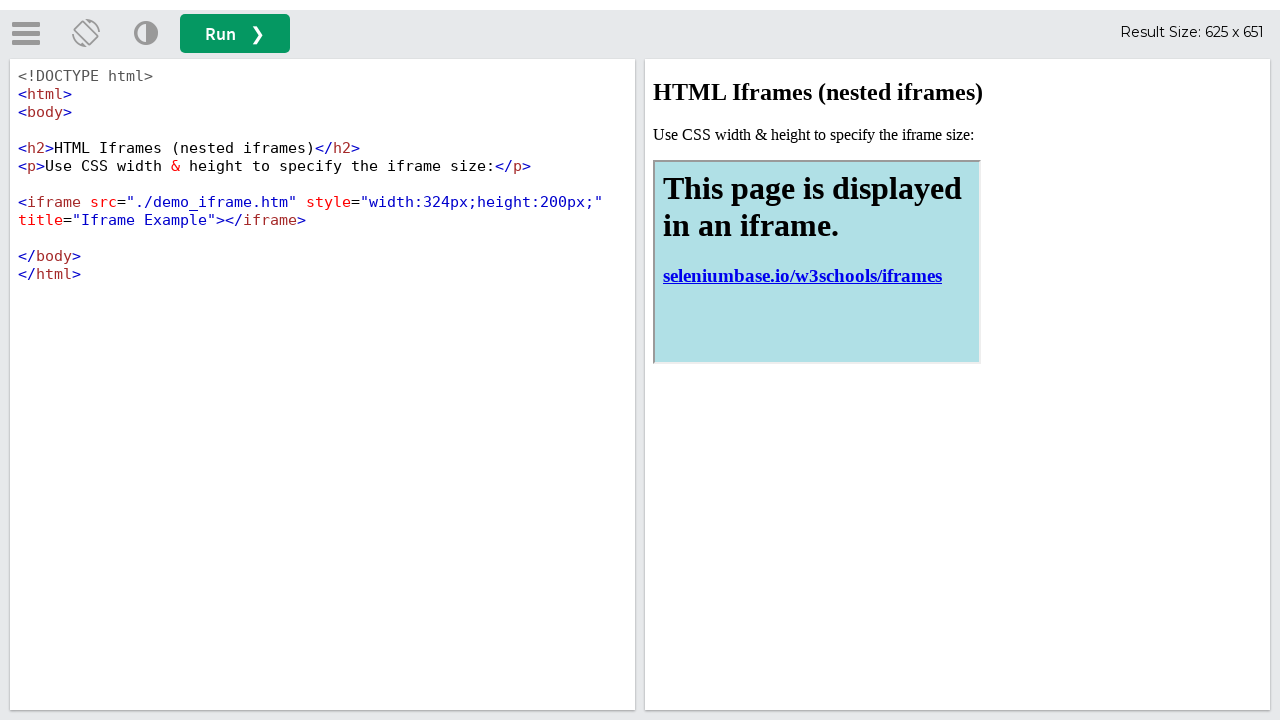

Waited for iframeResult element to be available
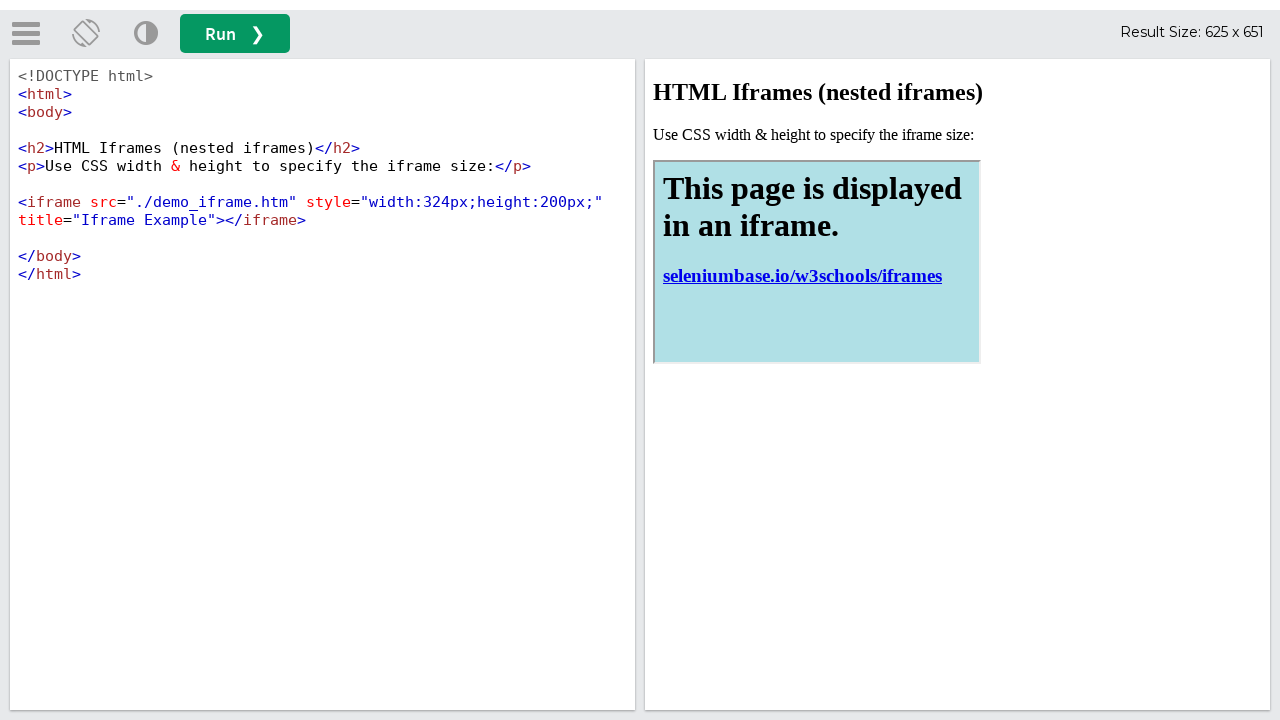

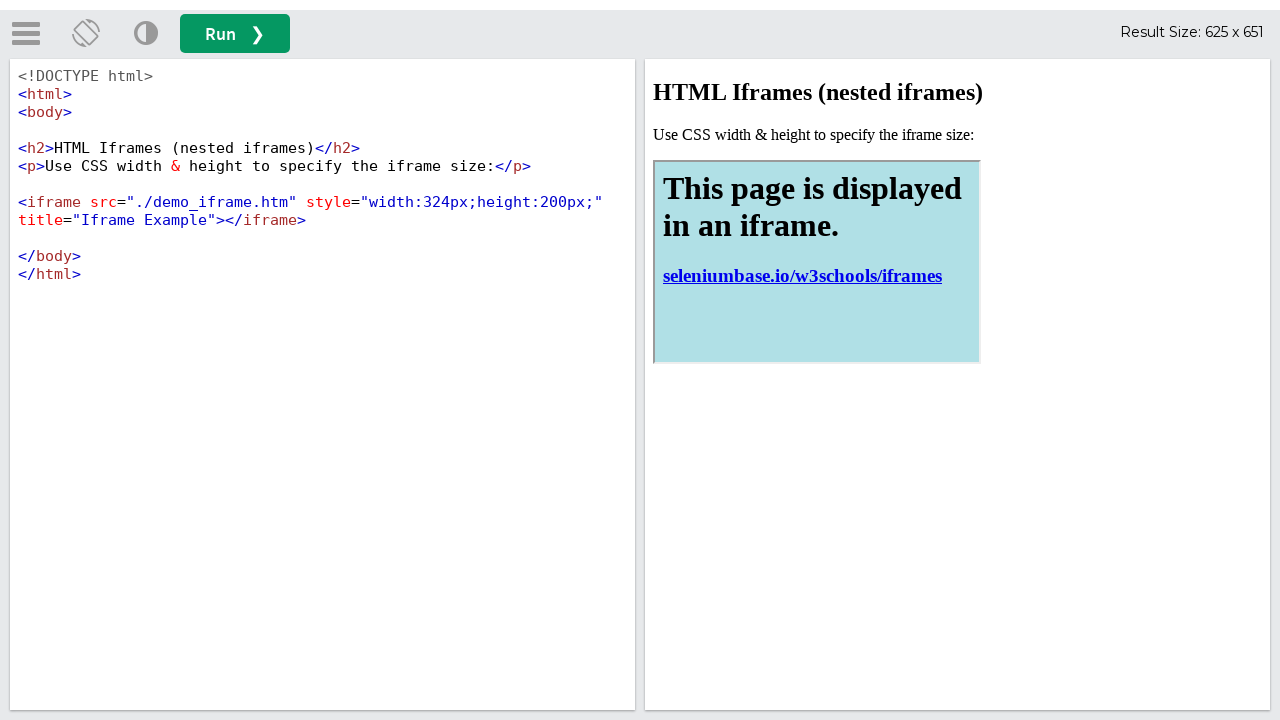